Demonstrates how to inject jQuery and jQuery Growl into a page and display notification messages using JavaScript execution. This tests the ability to dynamically add external scripts and display growl-style notifications.

Starting URL: http://the-internet.herokuapp.com

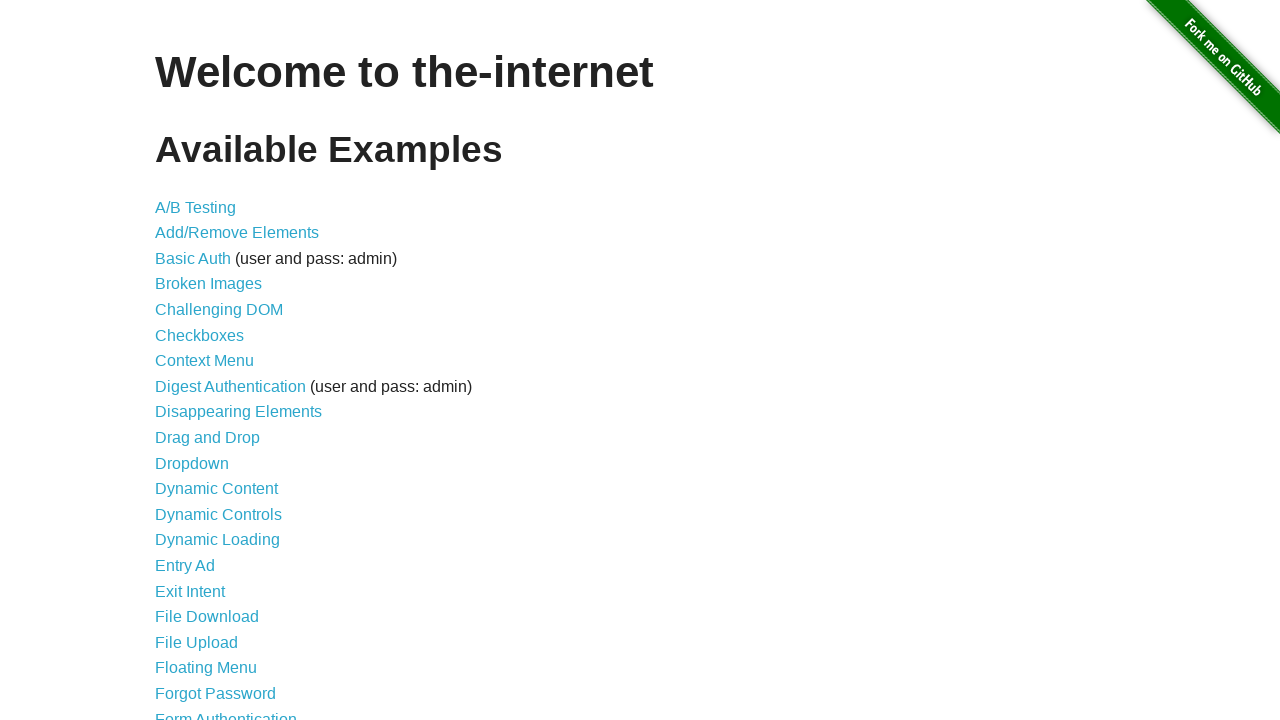

Injected jQuery library into the page
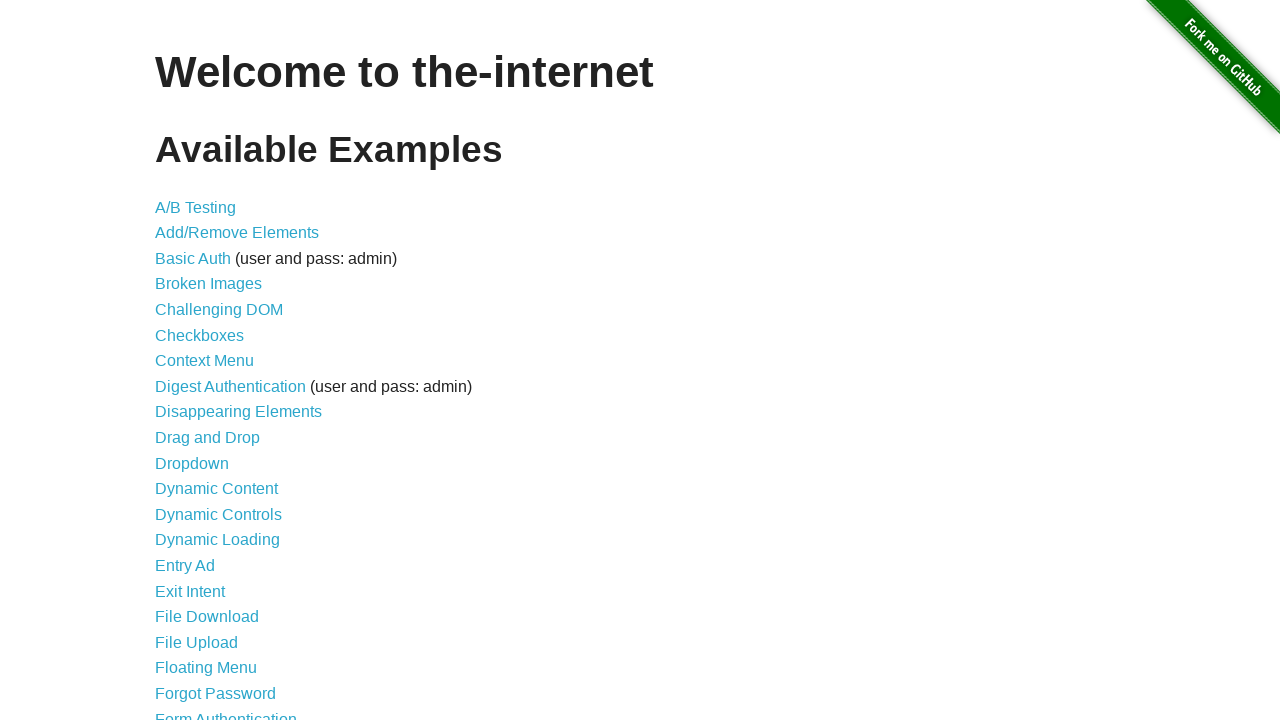

Waited for jQuery to load successfully
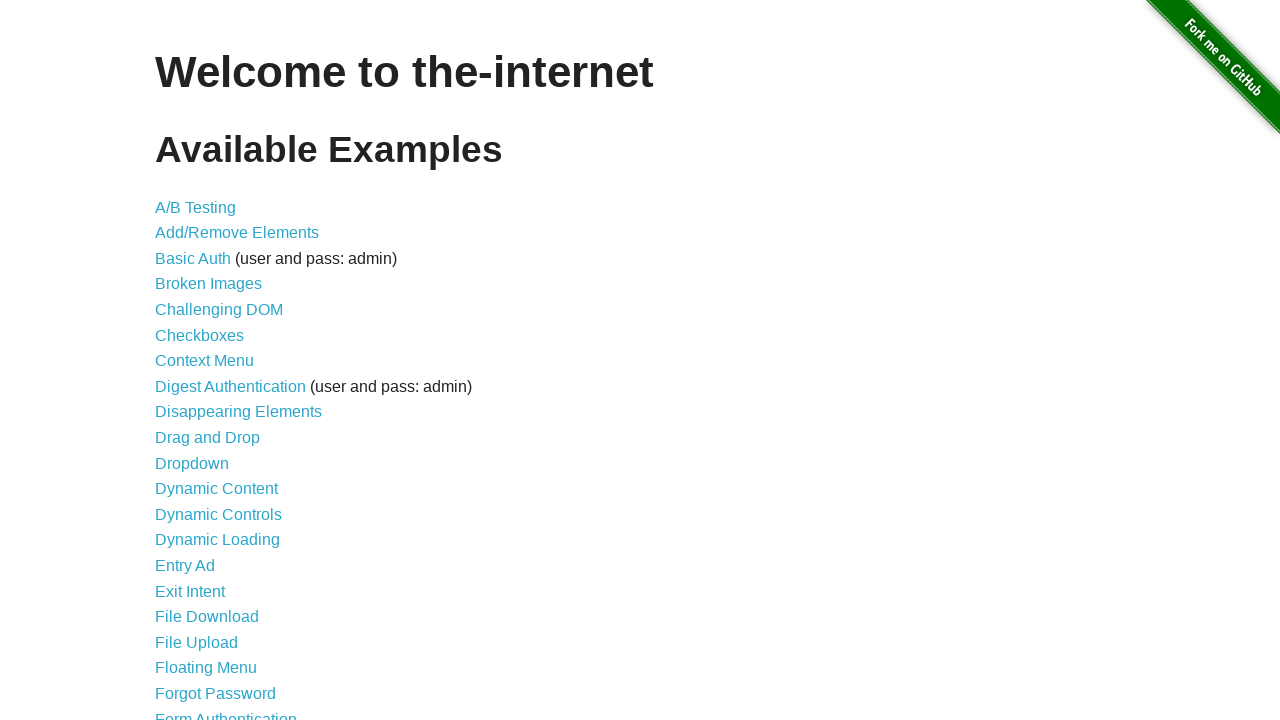

Loaded jquery-growl plugin script
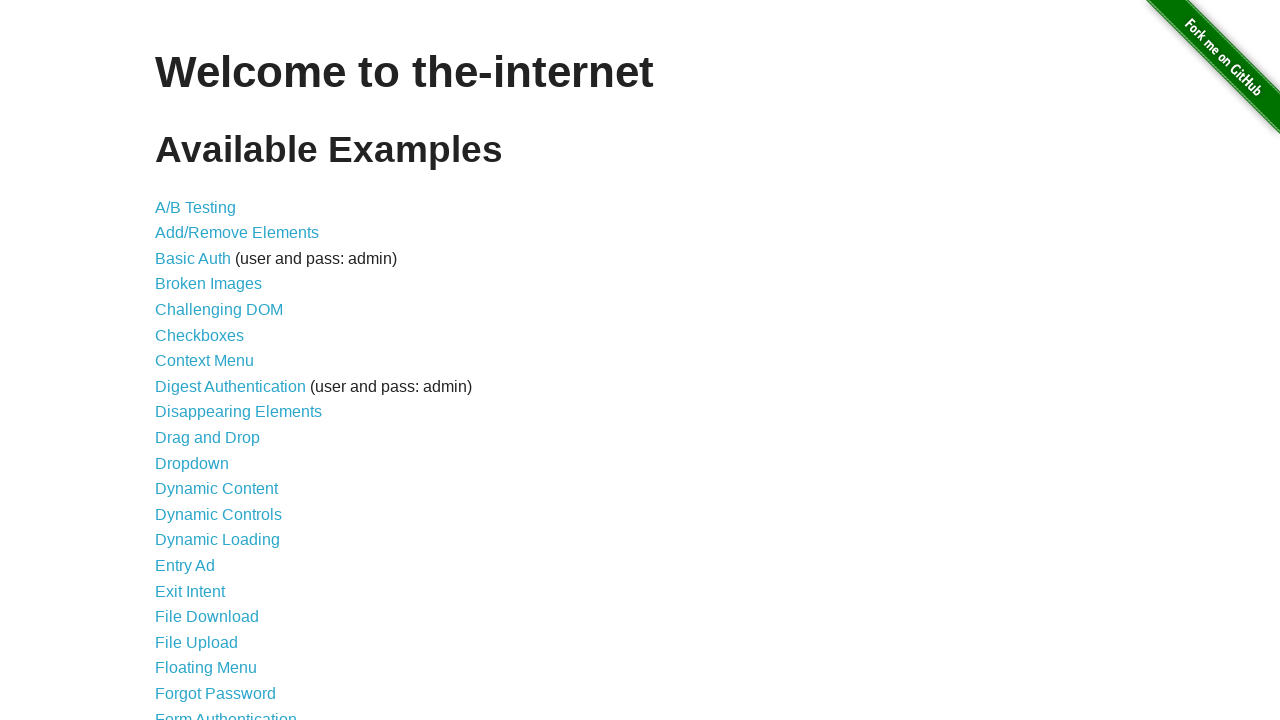

Added jquery-growl CSS stylesheet to page
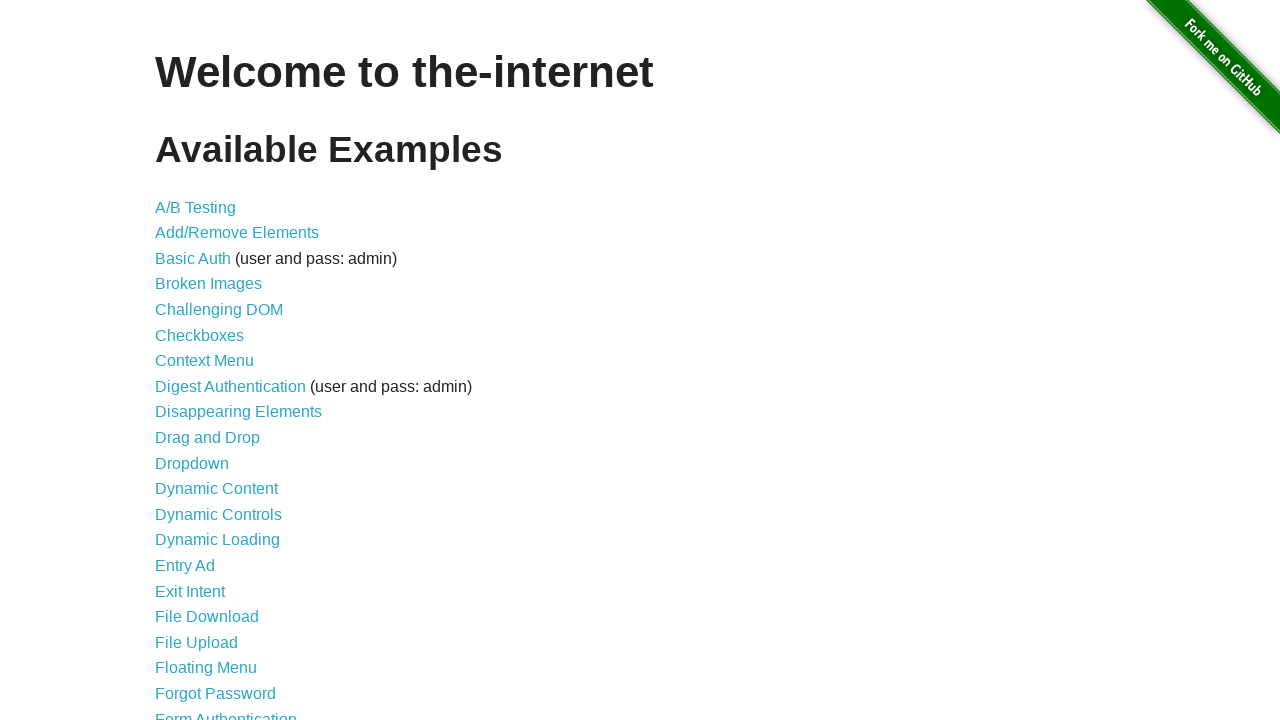

Waited for jquery-growl plugin to be available
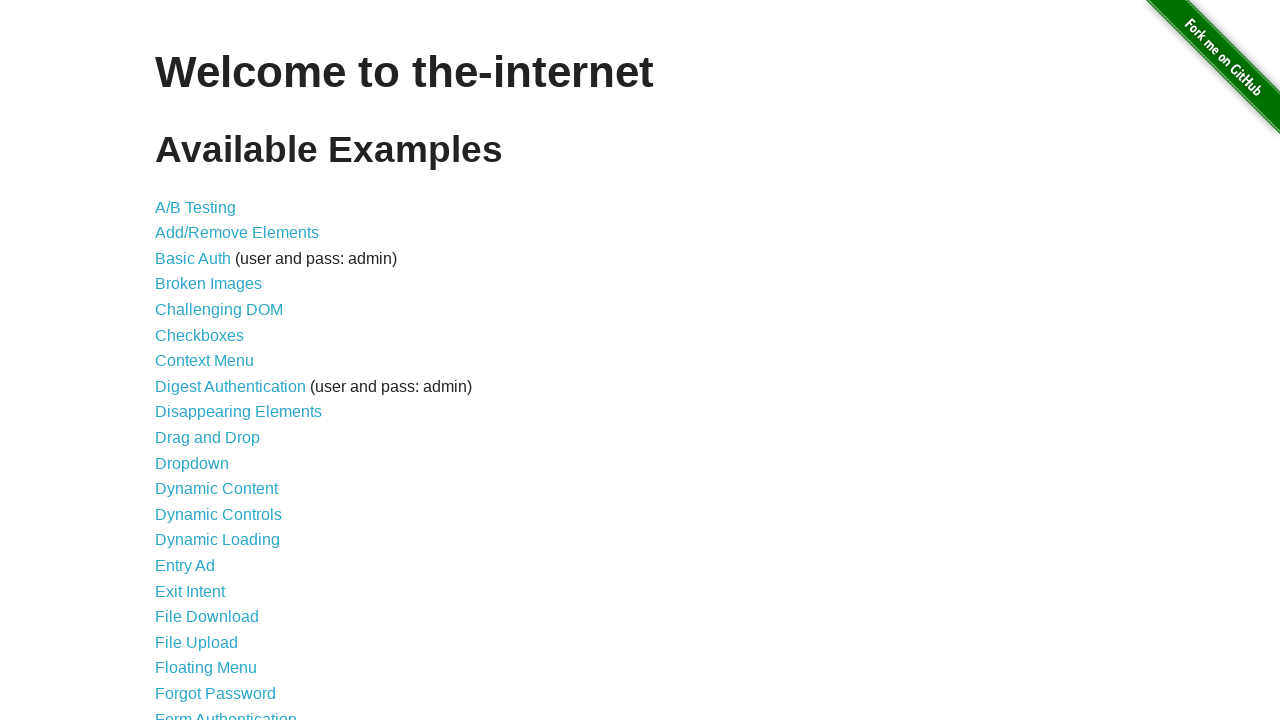

Displayed default growl notification with title 'GET' and message '/'
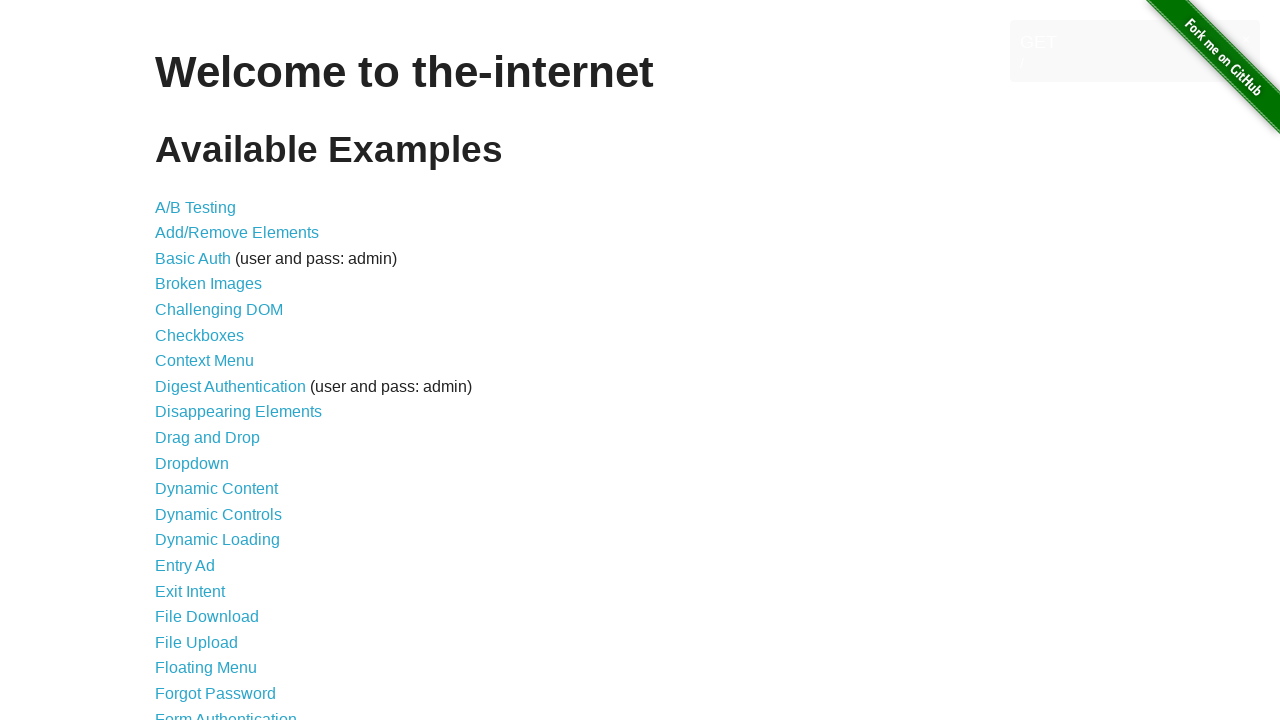

Displayed red error growl notification
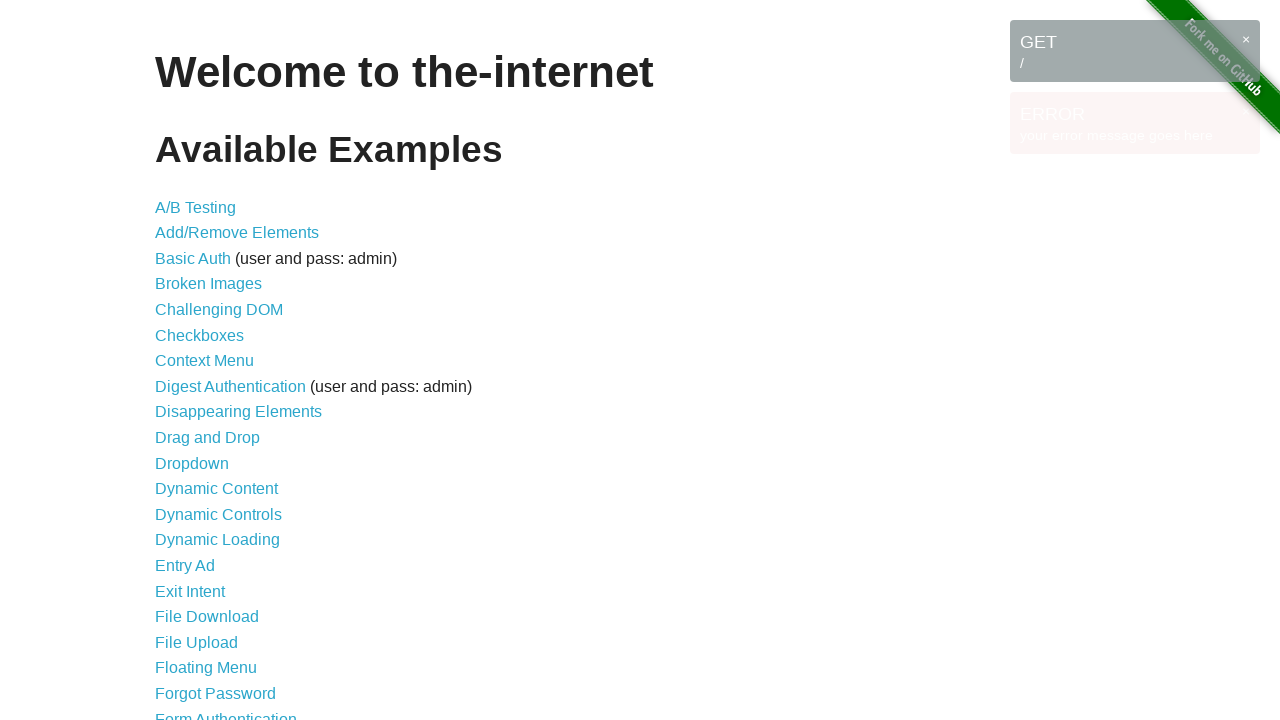

Displayed blue notice growl notification
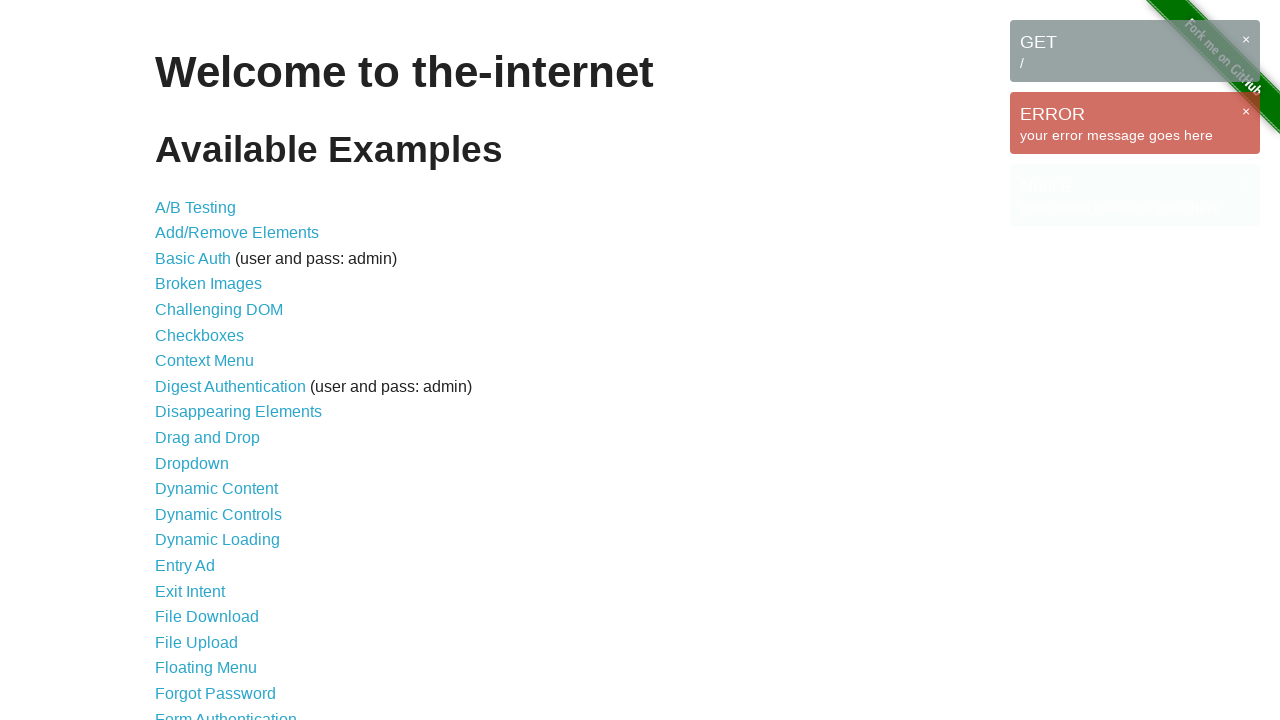

Displayed yellow warning growl notification
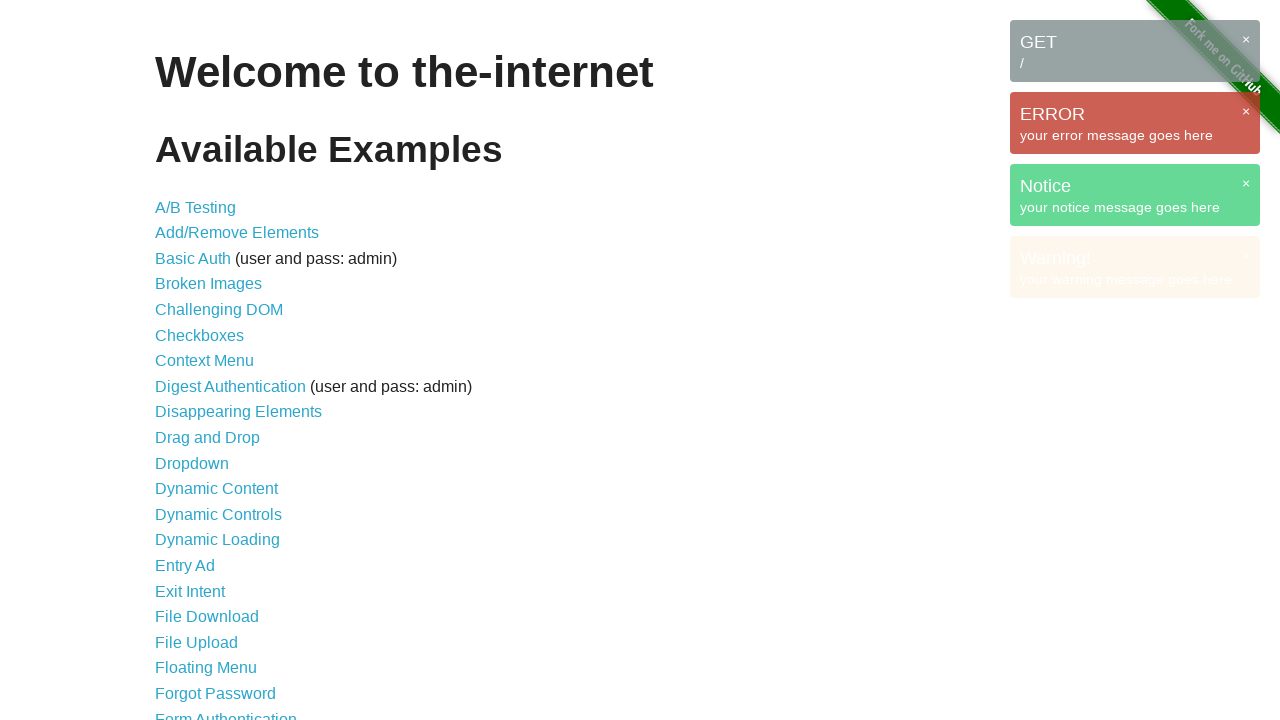

Waited 3 seconds to observe all growl notifications
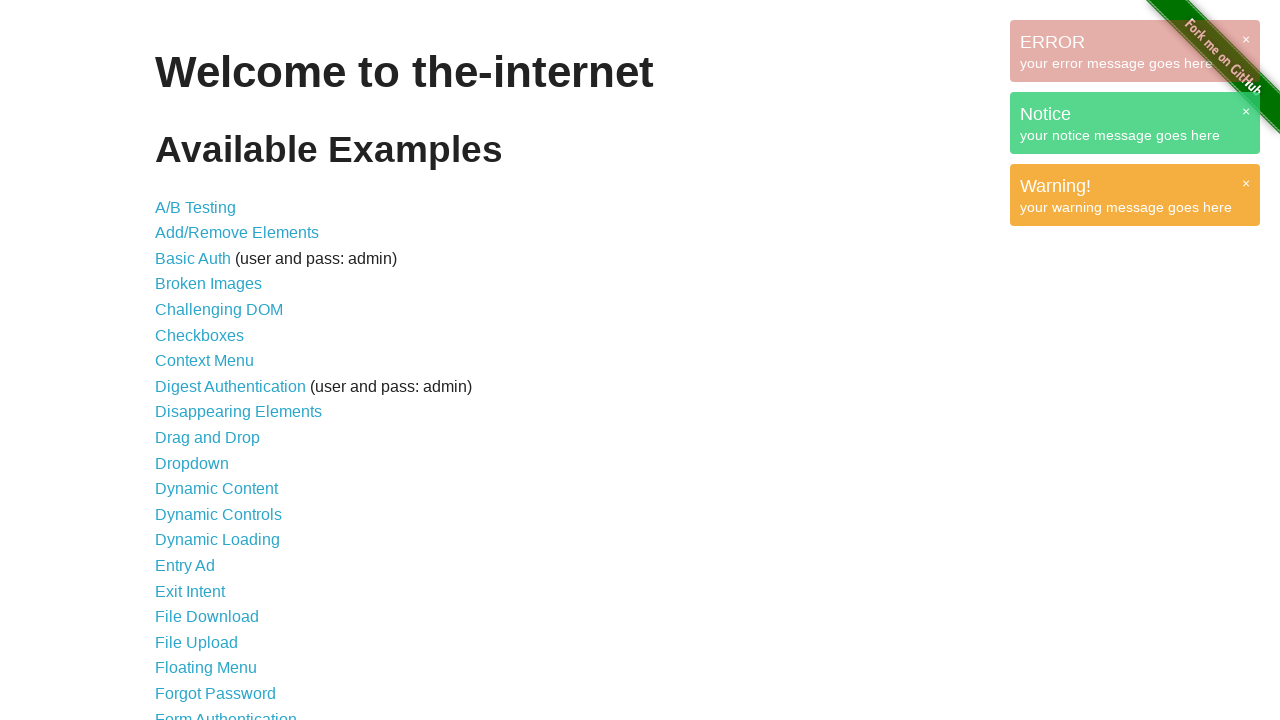

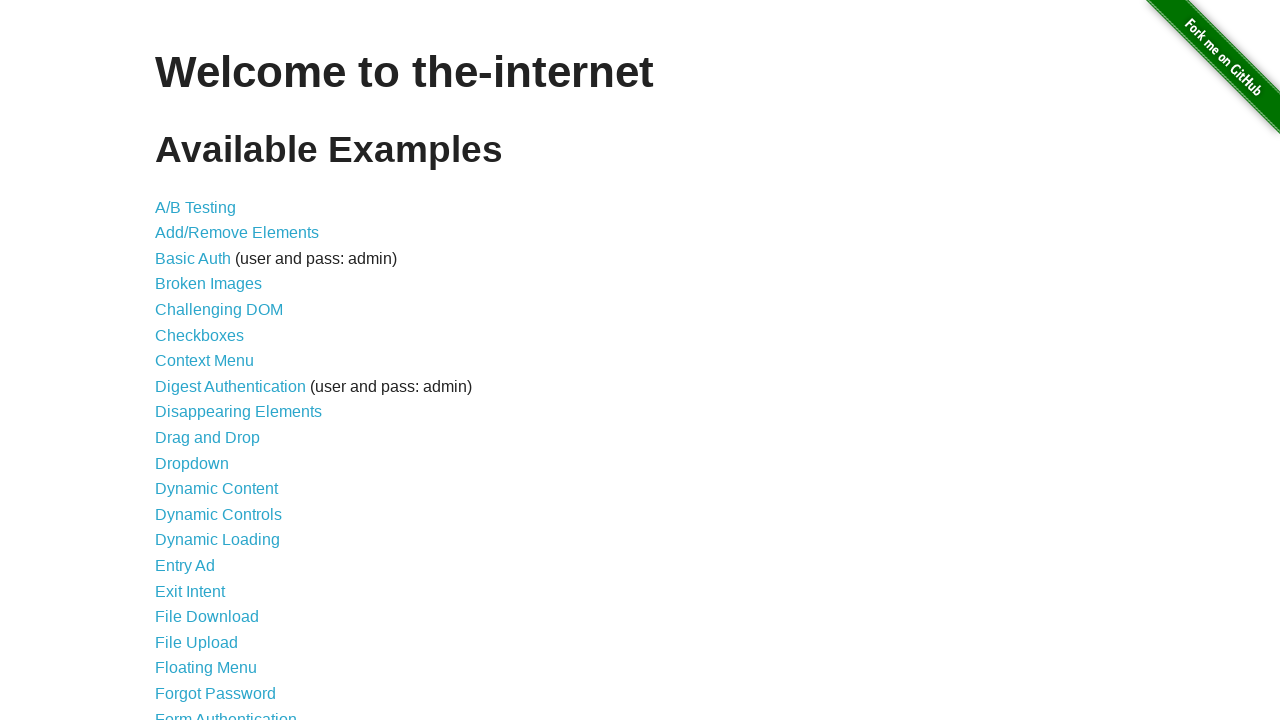